Tests sorting products by price from high to low and verifies the descending price order

Starting URL: https://practice.automationtesting.in/shop/

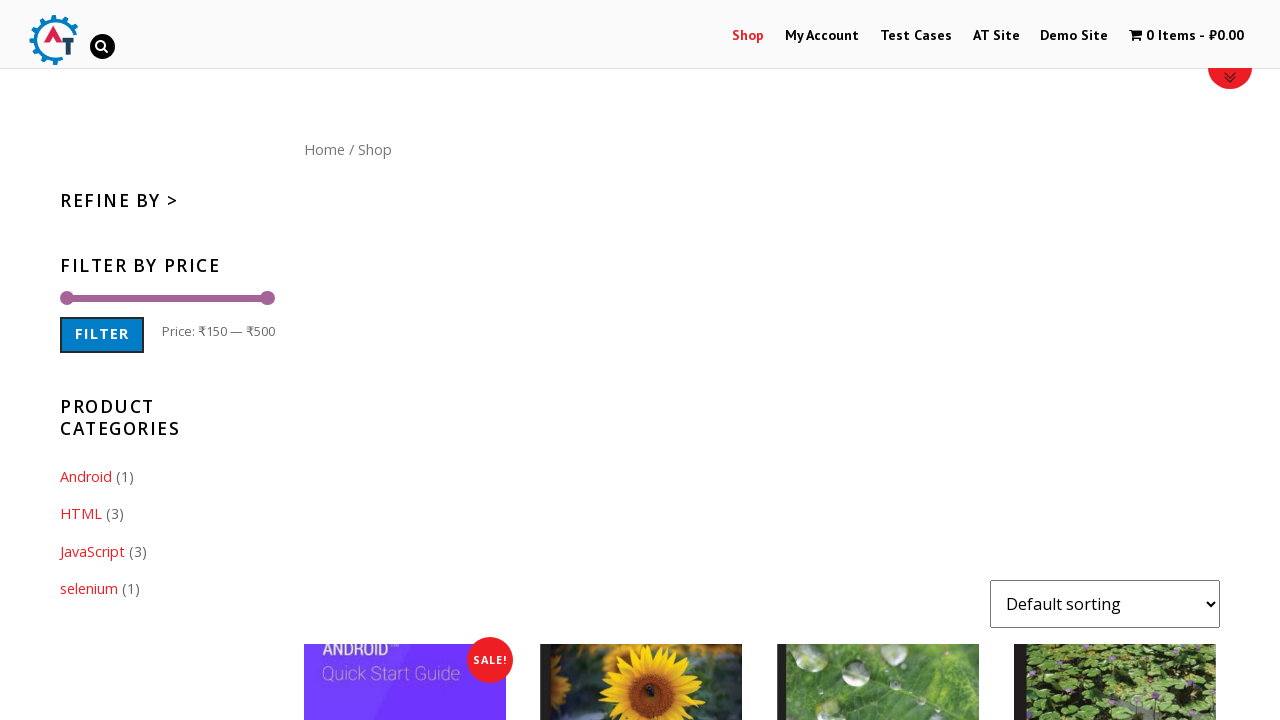

Selected 'Sort by price: high to low' option from dropdown on select[name="orderby"].orderby
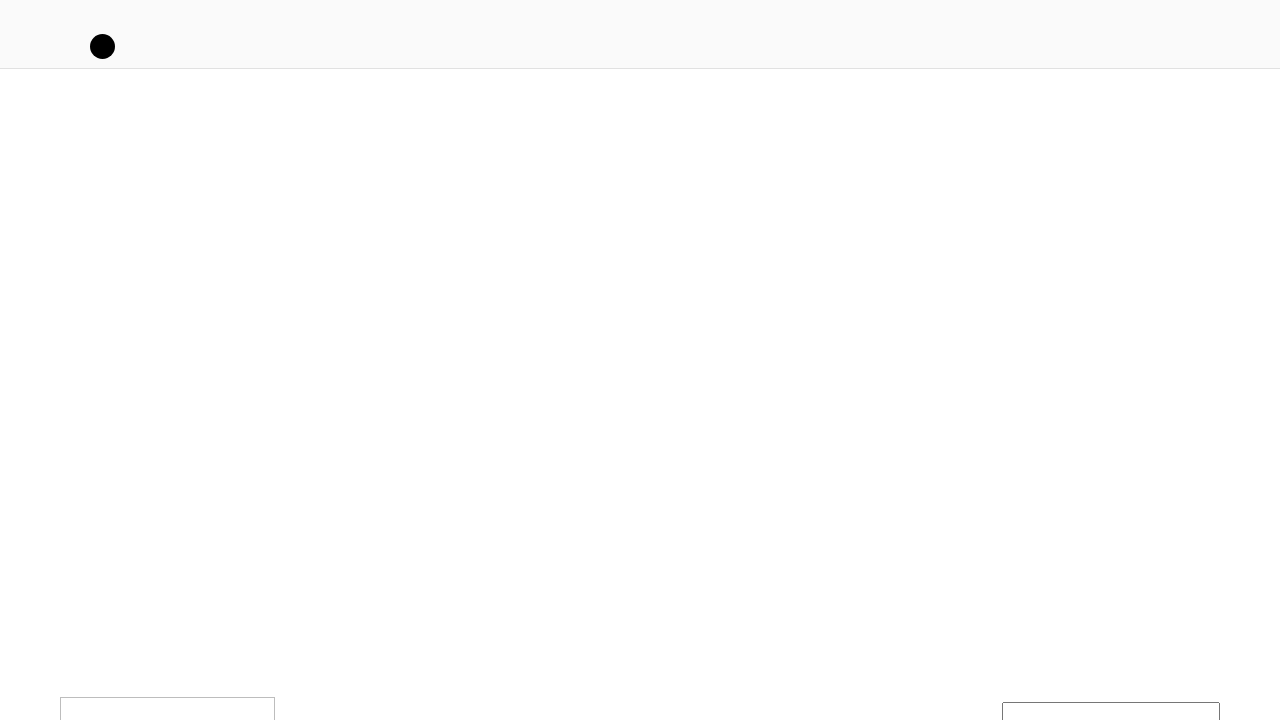

Products loaded after sorting by price descending
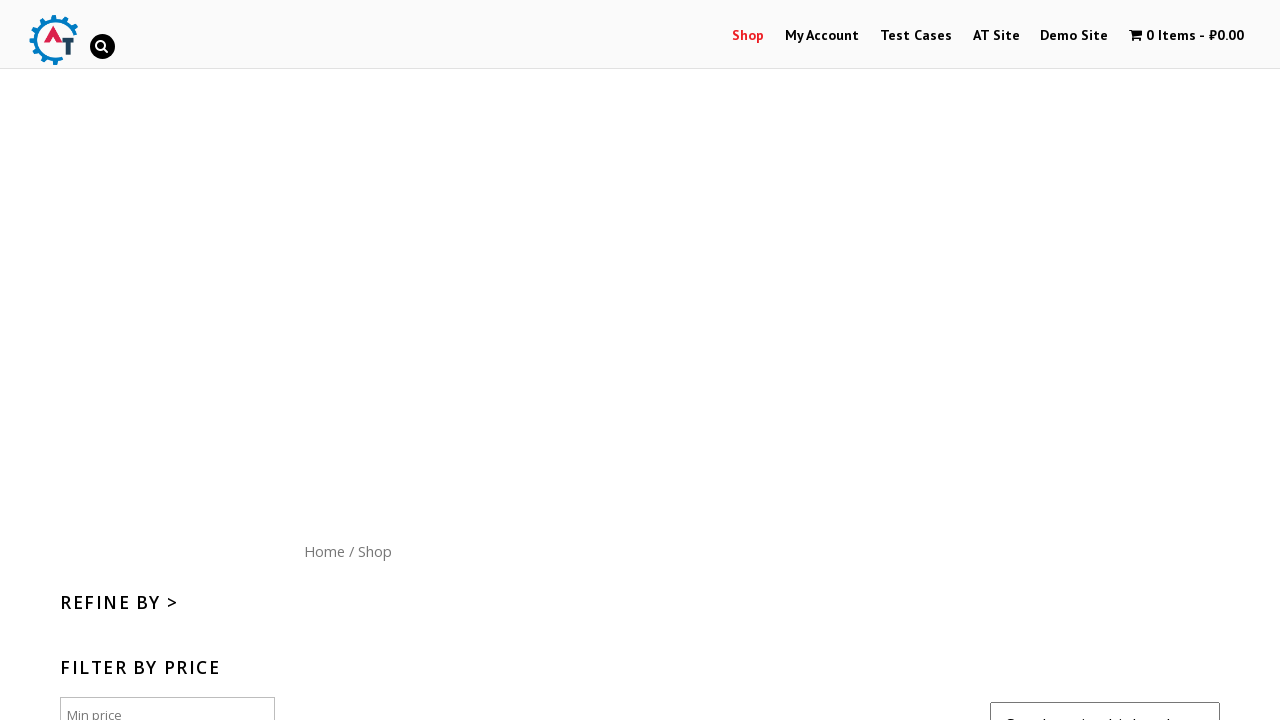

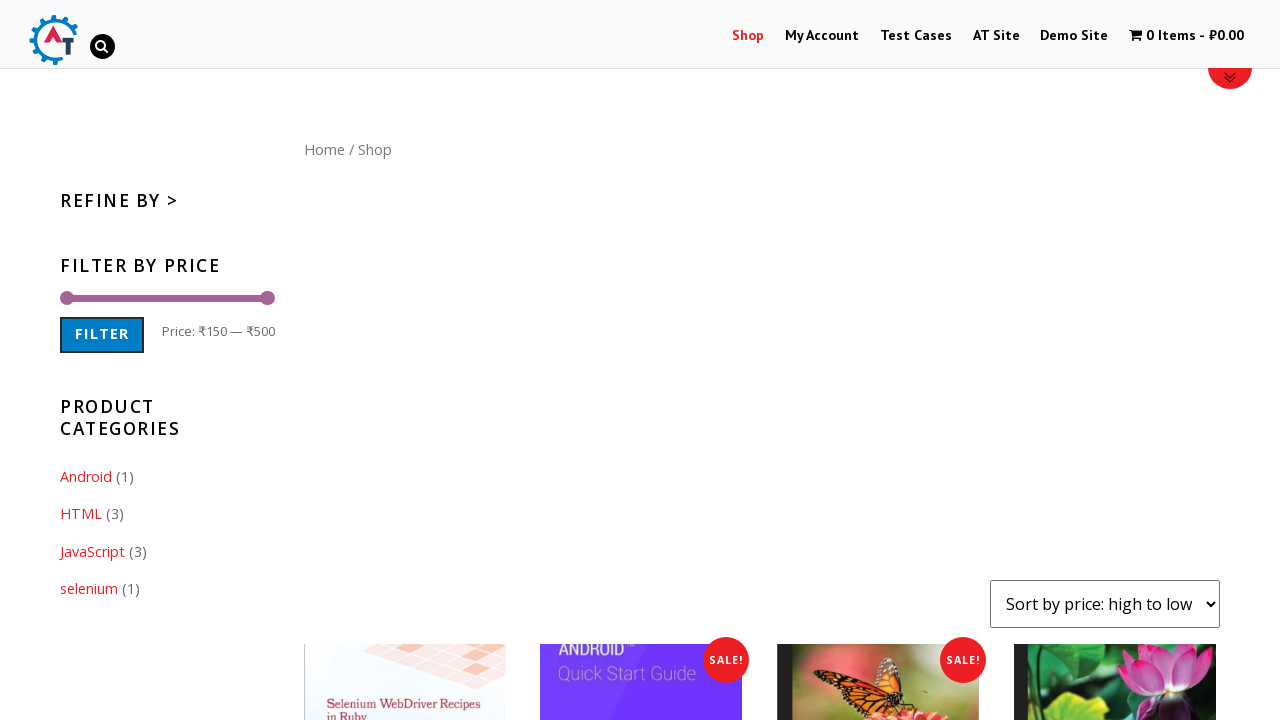